Tests radio button interaction on an HTML forms tutorial page by clicking a radio button from a group and verifying the radio button elements exist on the page.

Starting URL: http://www.echoecho.com/htmlforms10.htm

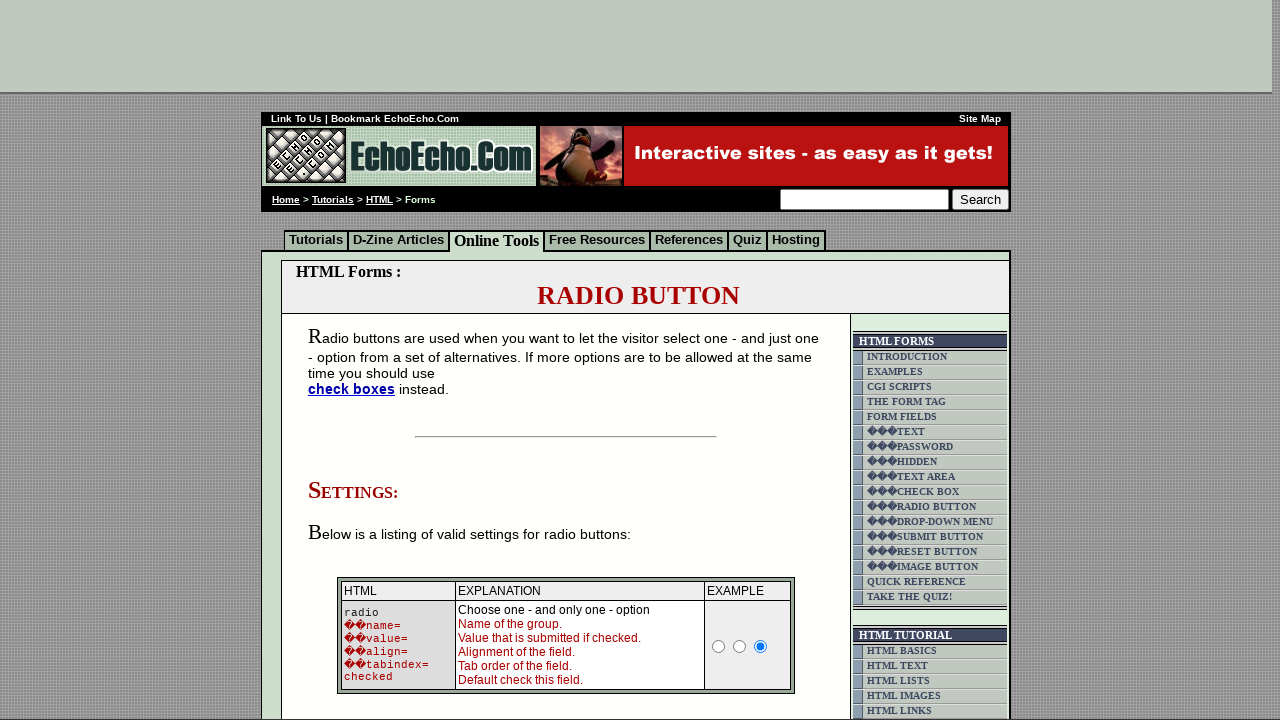

Clicked the first radio button in group1 at (356, 360) on input[name='group1']
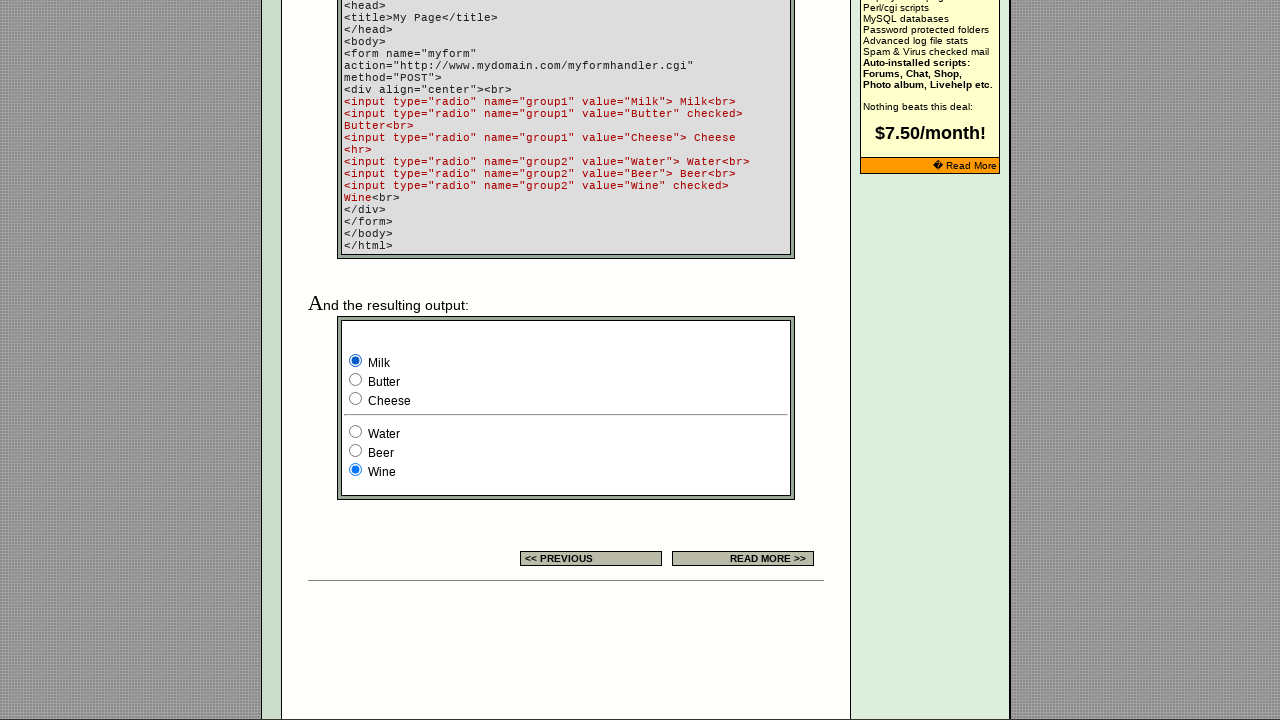

Verified radio button elements with name='group1' are present on the page
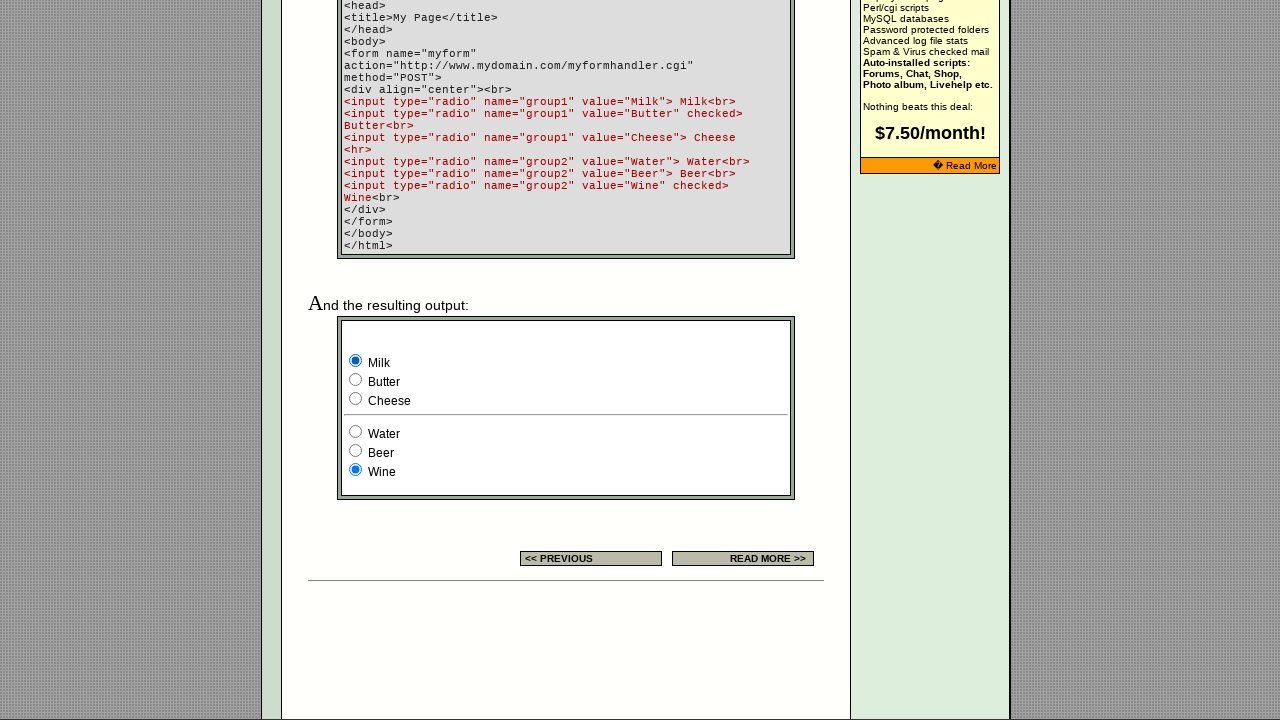

Located all radio buttons in group1
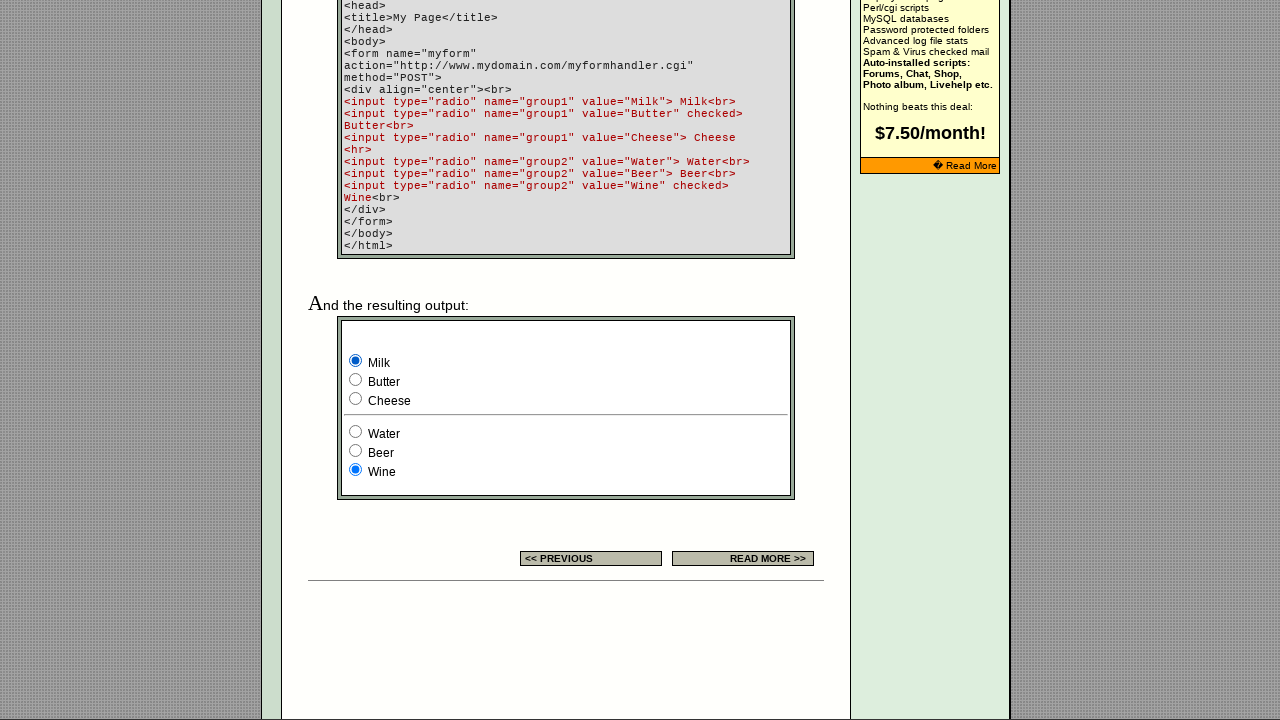

Verified first radio button in group1 is visible
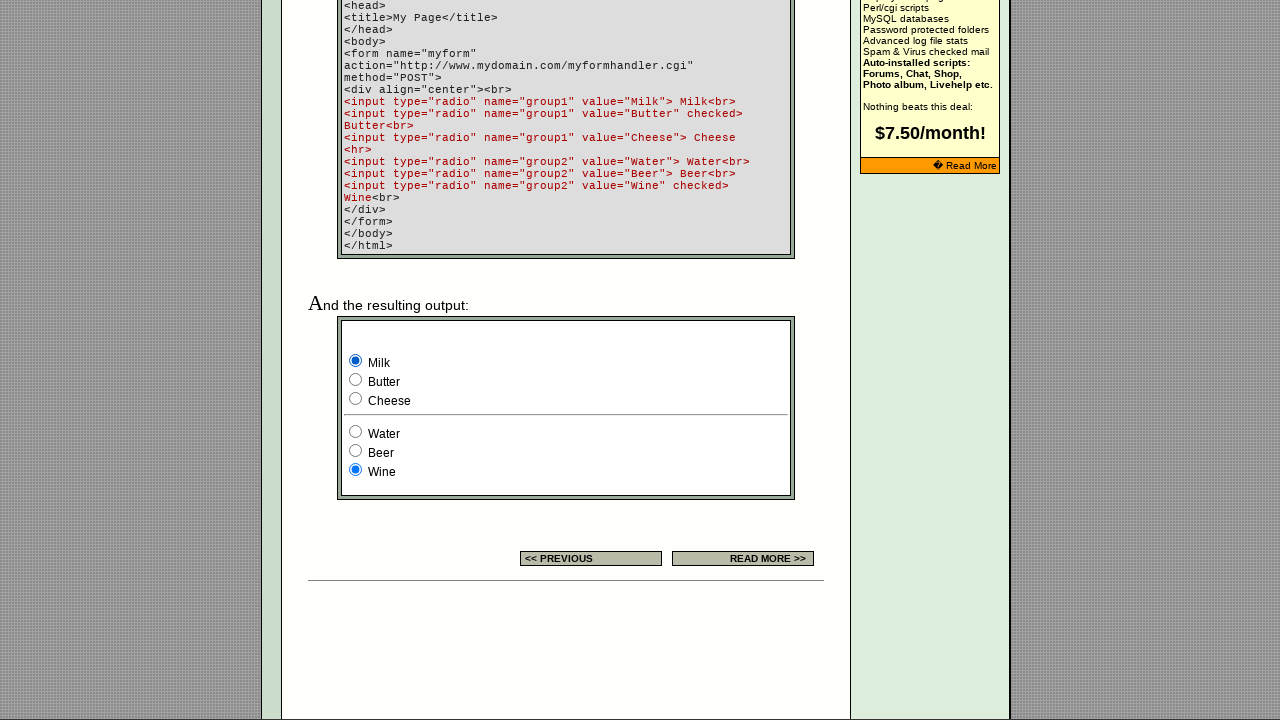

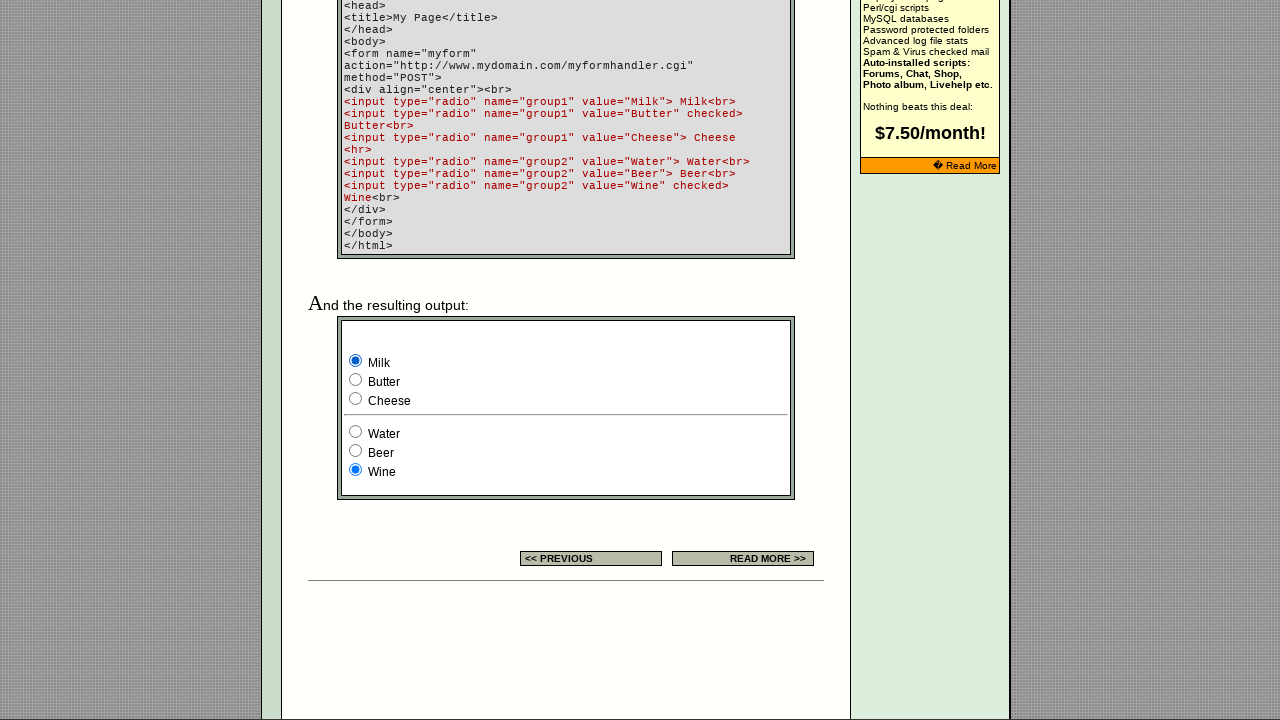